Tests snackbar/toast message functionality by clicking a button to display the snackbar and reading its text

Starting URL: https://www.w3schools.com/howto/howto_js_snackbar.asp

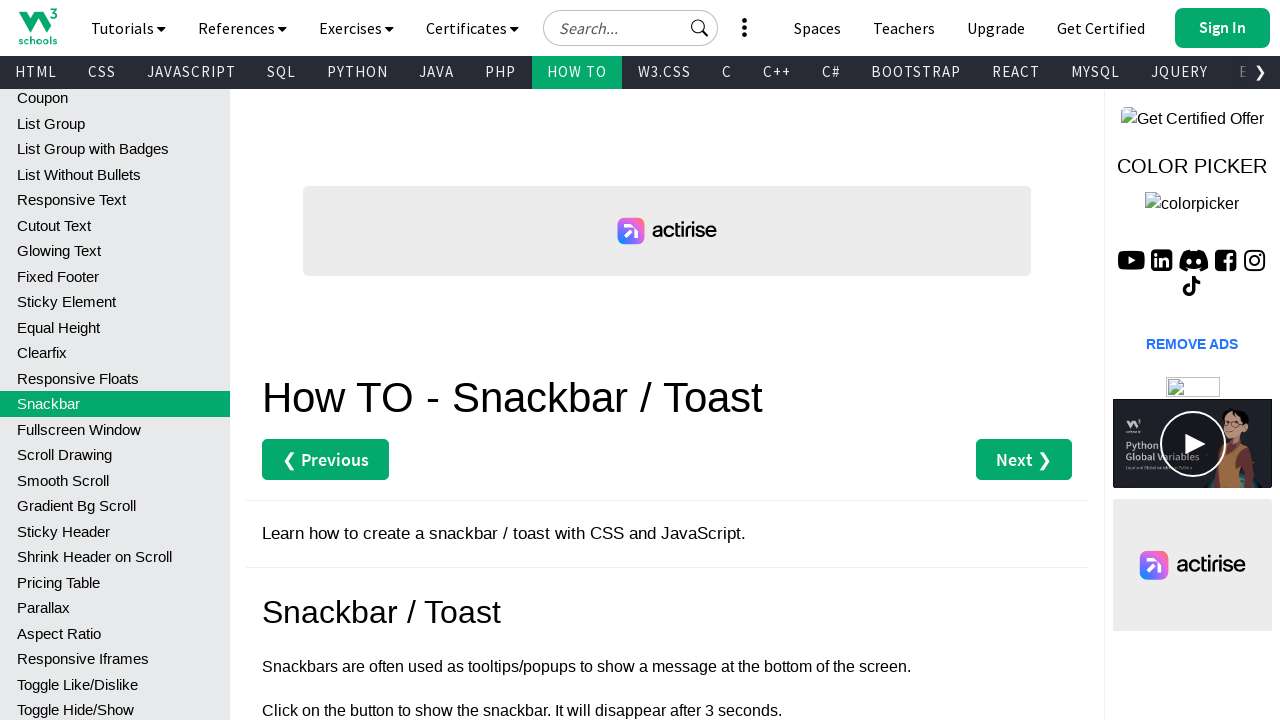

Clicked 'Show Snackbar' button to display the toast message at (336, 361) on xpath=//button[normalize-space()='Show Snackbar']
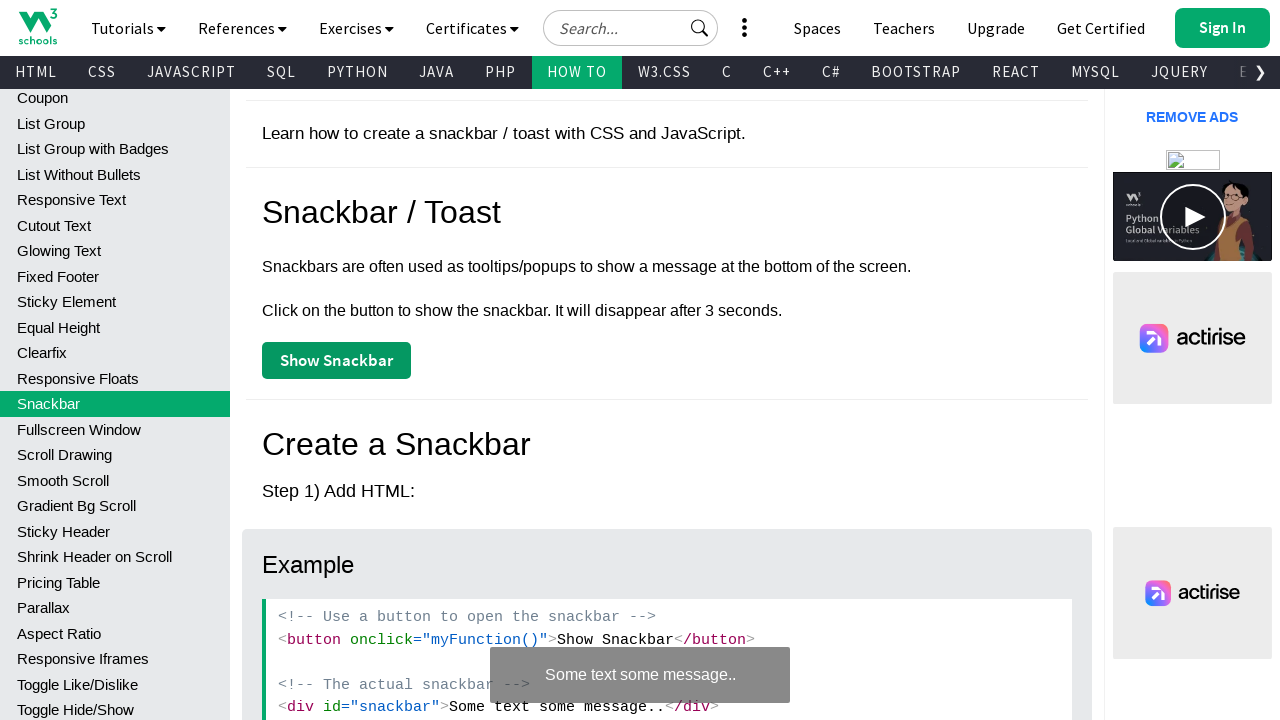

Retrieved snackbar text: 'Some text some message..'
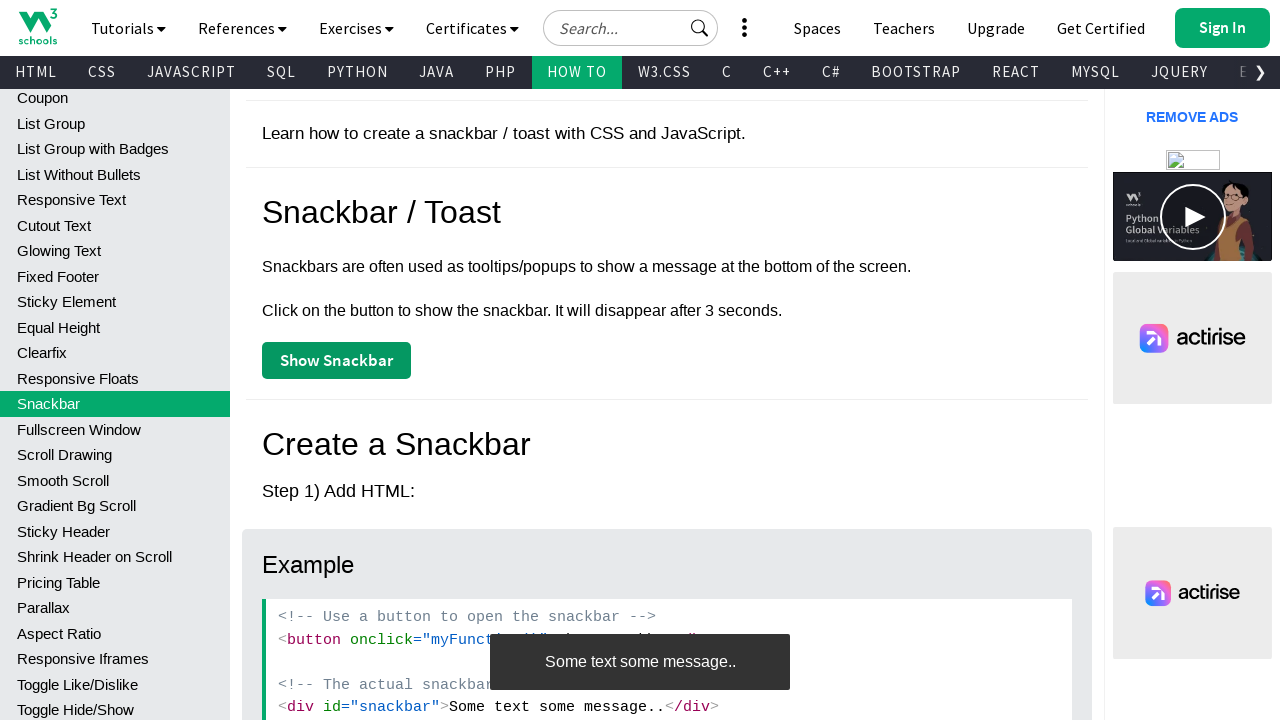

Waited 2 seconds for snackbar animation to complete
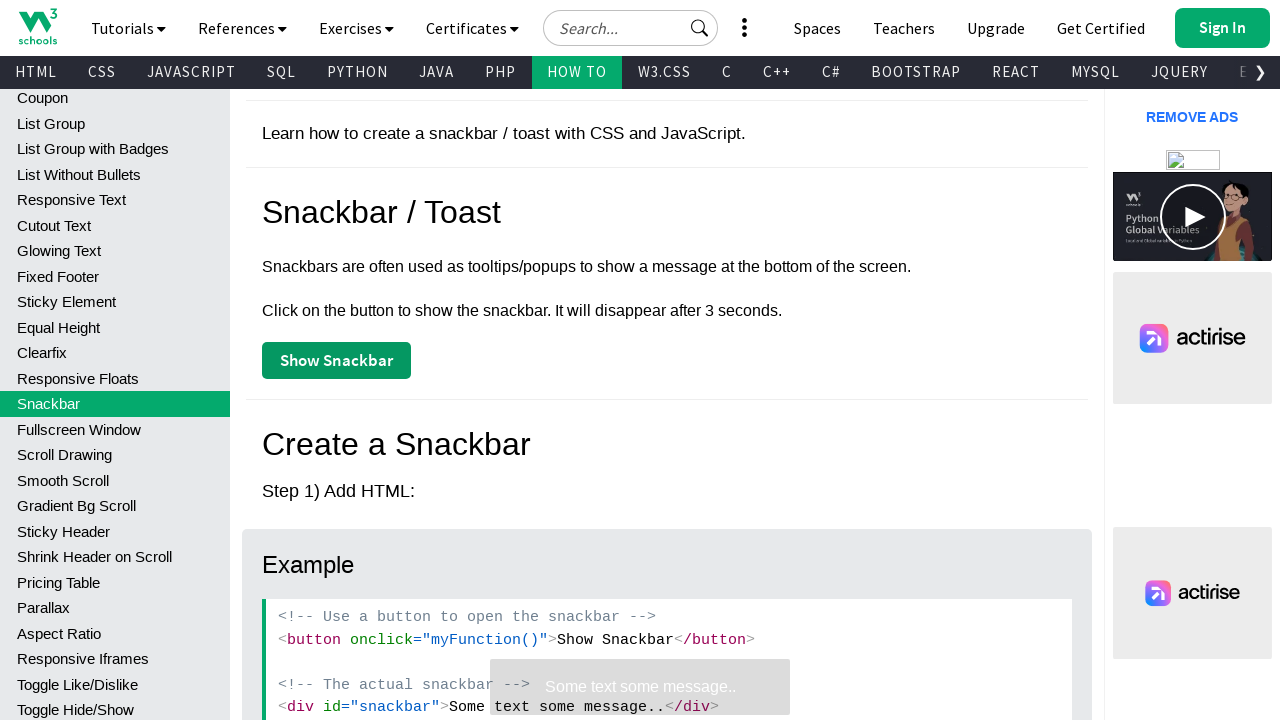

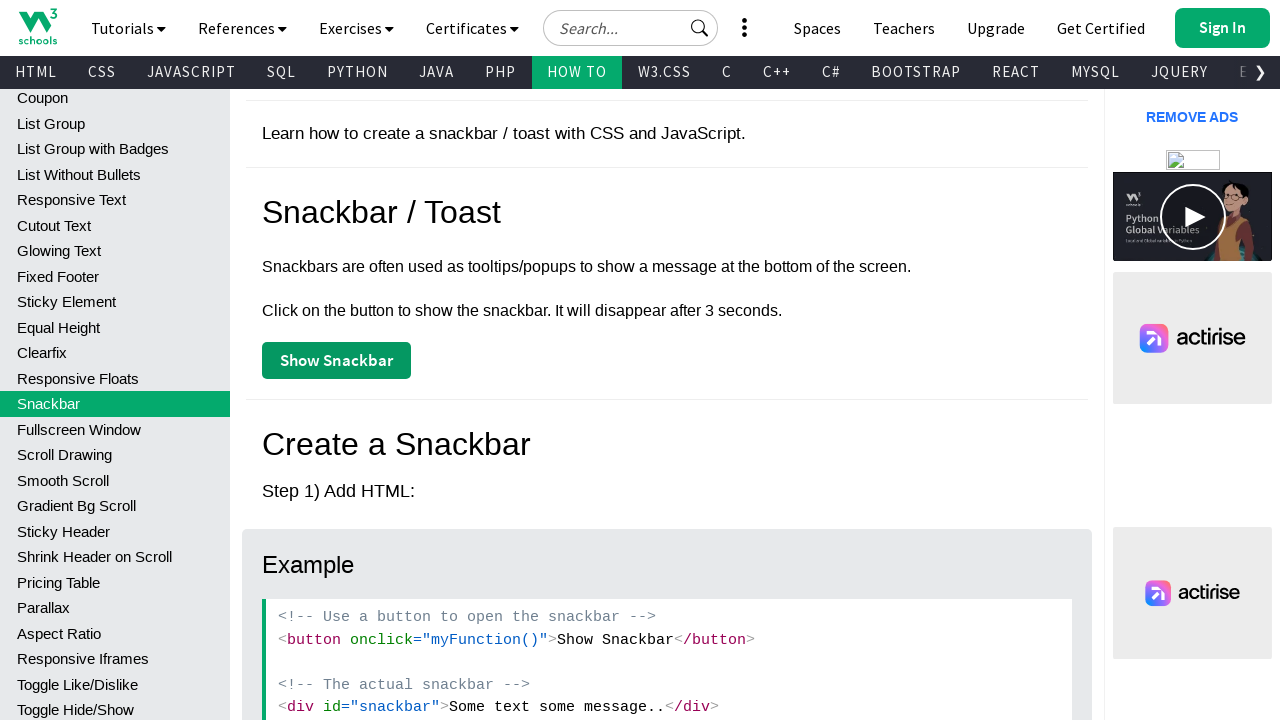